Tests ReactJS dropdown selection by clicking the dropdown and selecting "Matt"

Starting URL: https://react.semantic-ui.com/maximize/dropdown-example-selection/

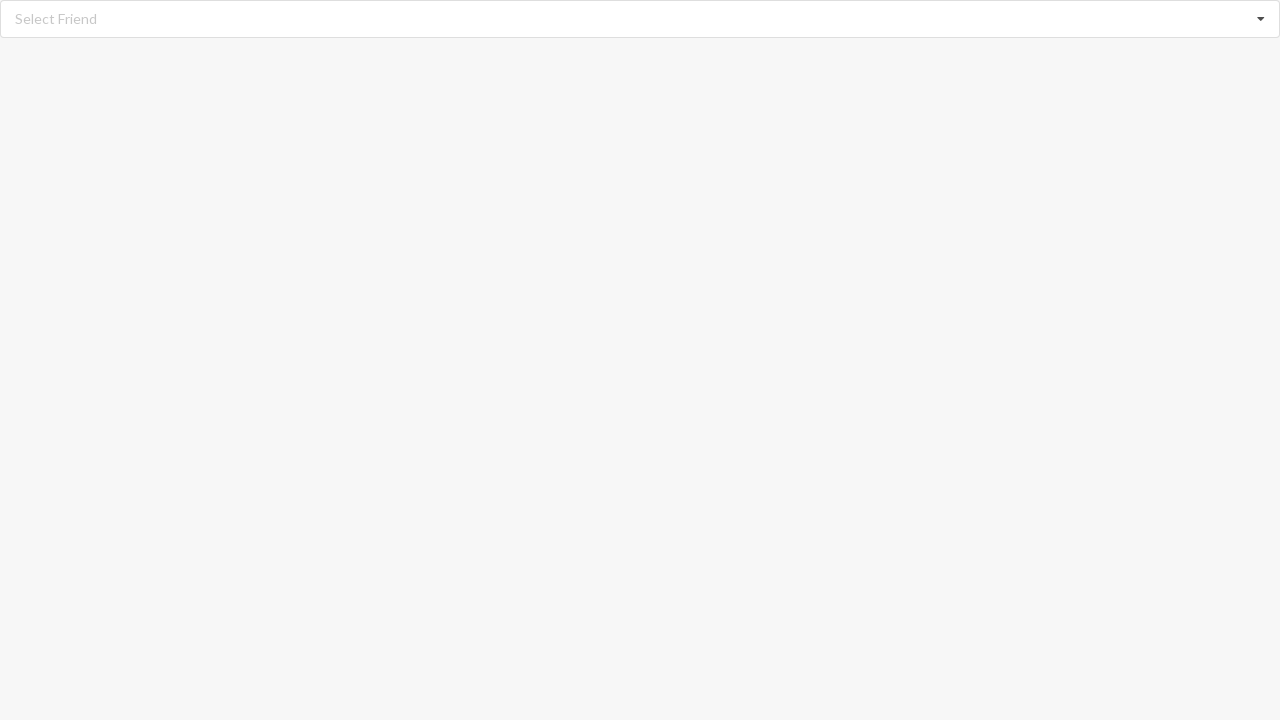

Clicked on the dropdown to open selection menu at (640, 19) on div.ui.fluid.selection.dropdown
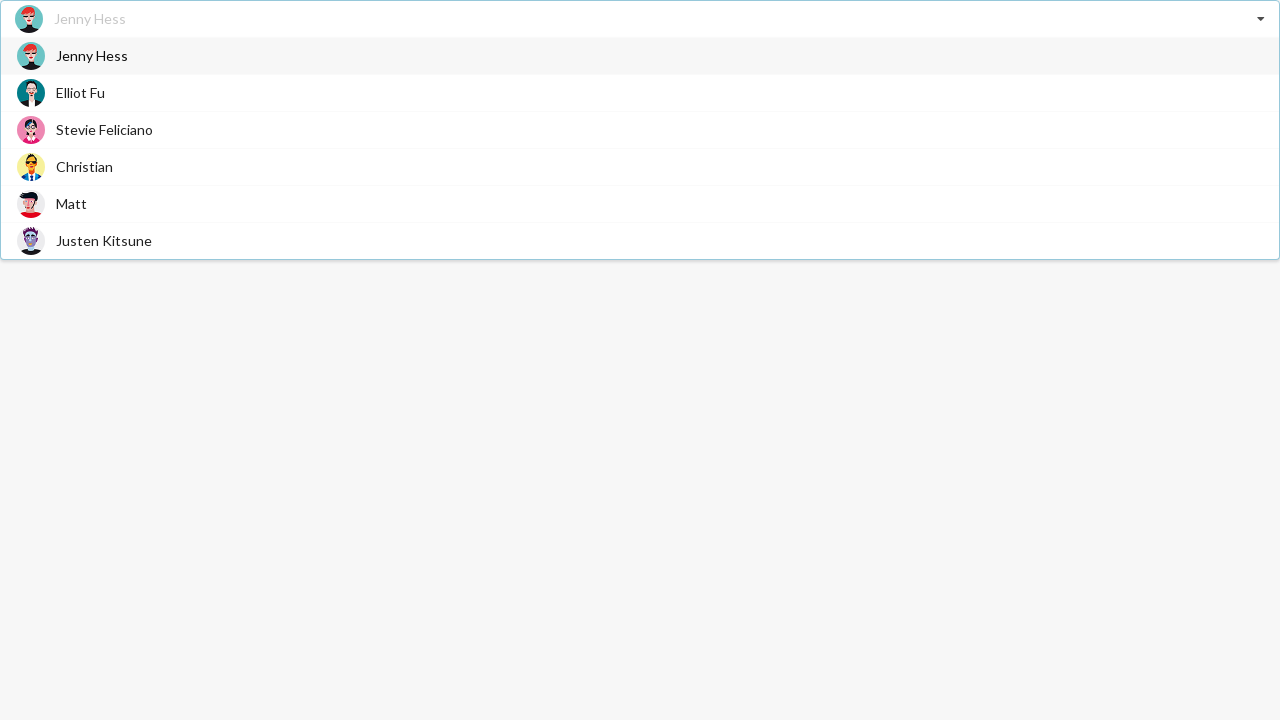

Dropdown items loaded and became visible
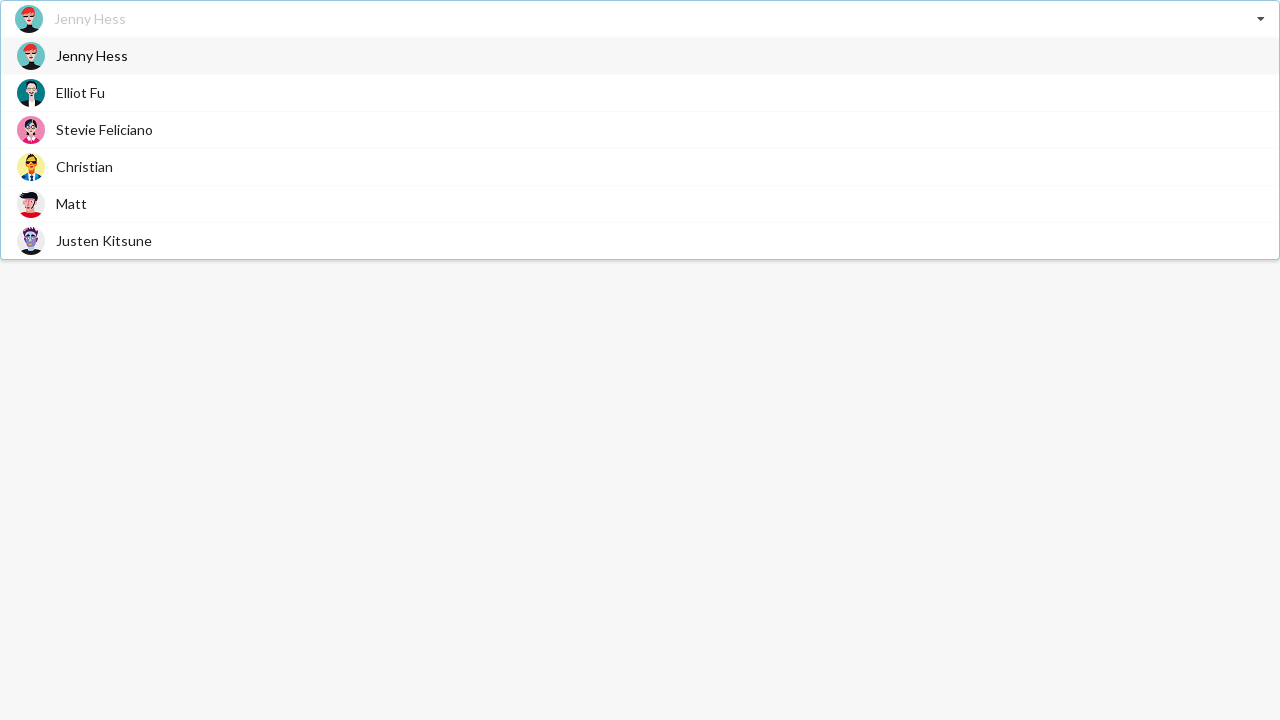

Retrieved all dropdown items
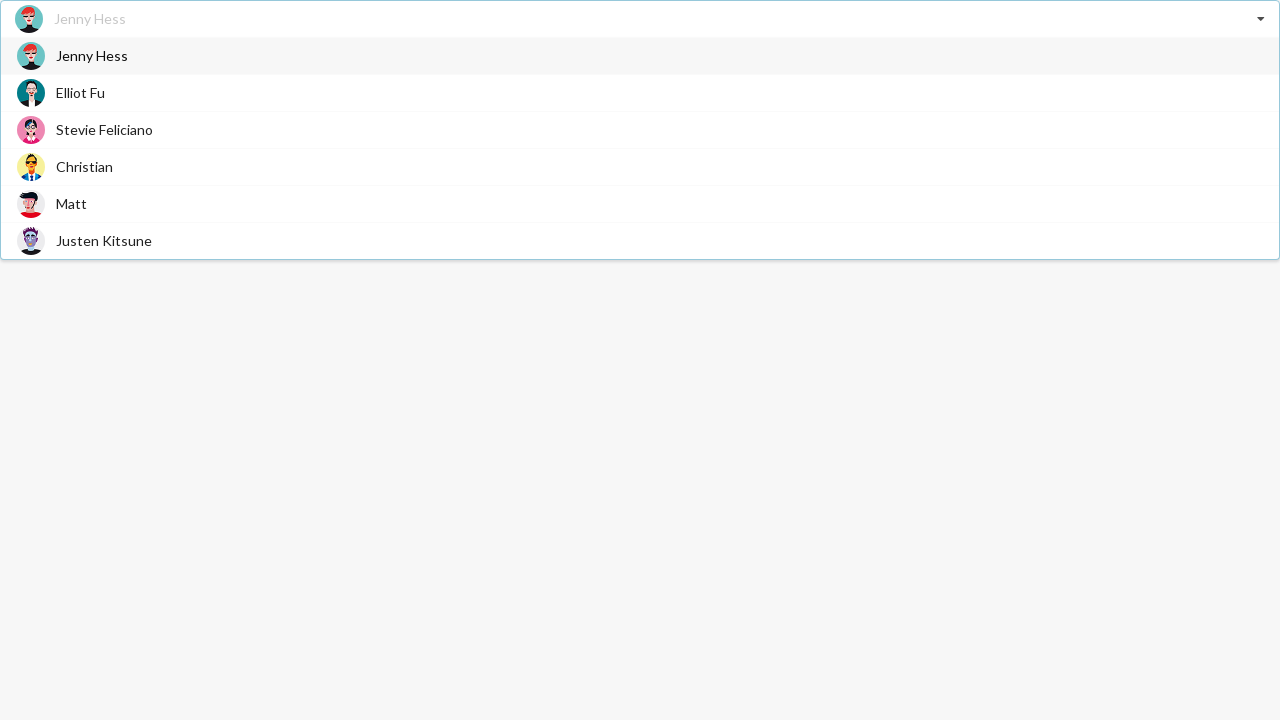

Clicked on 'Matt' option in dropdown at (72, 204) on div.item > span >> nth=4
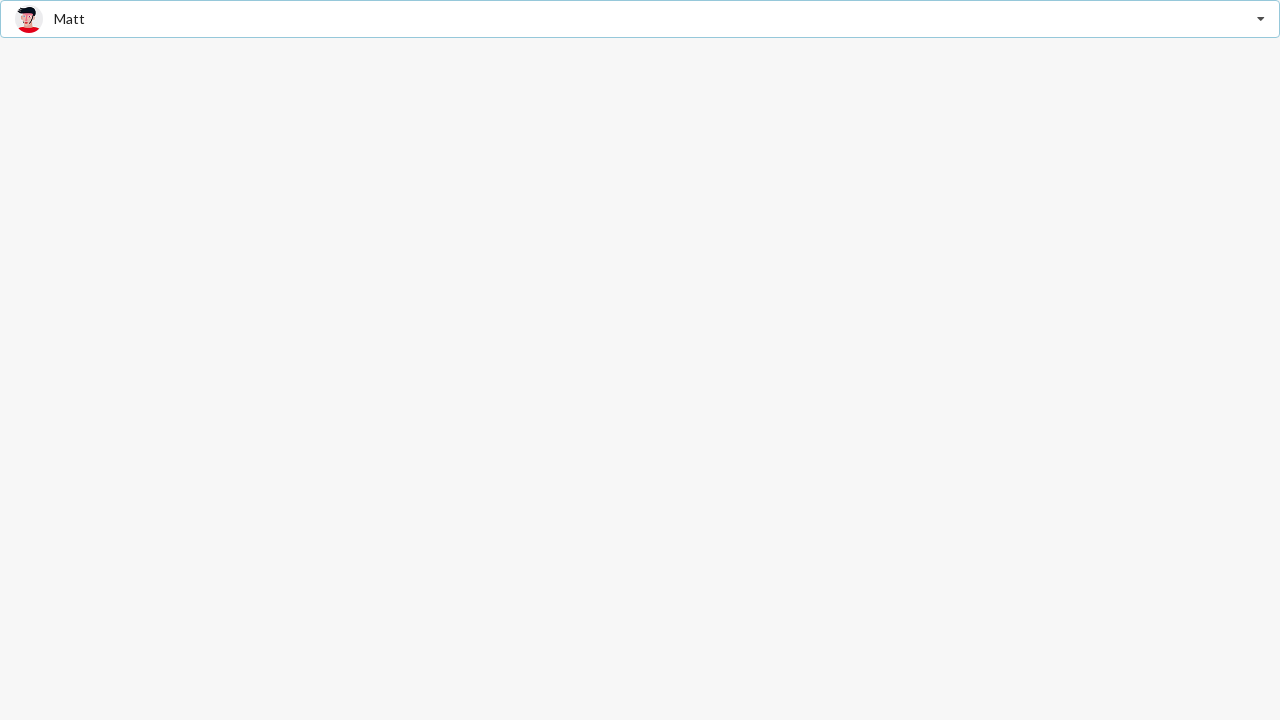

Verified that 'Matt' was selected in the dropdown
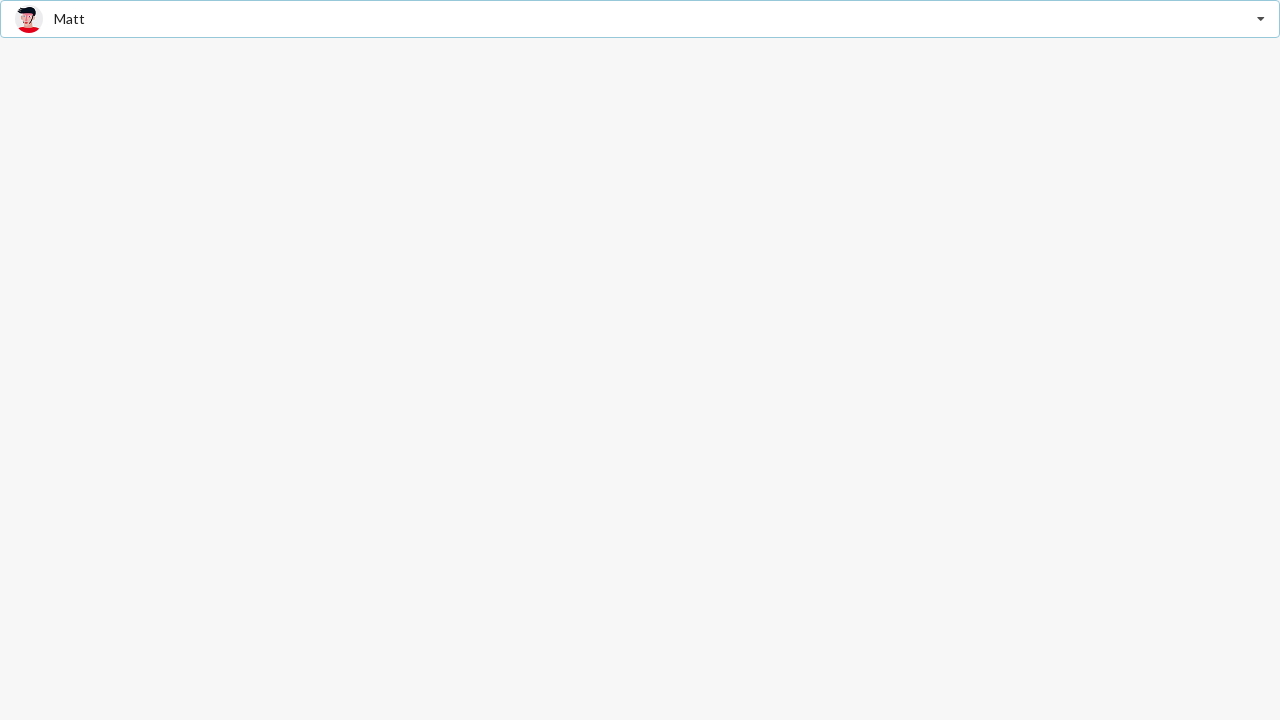

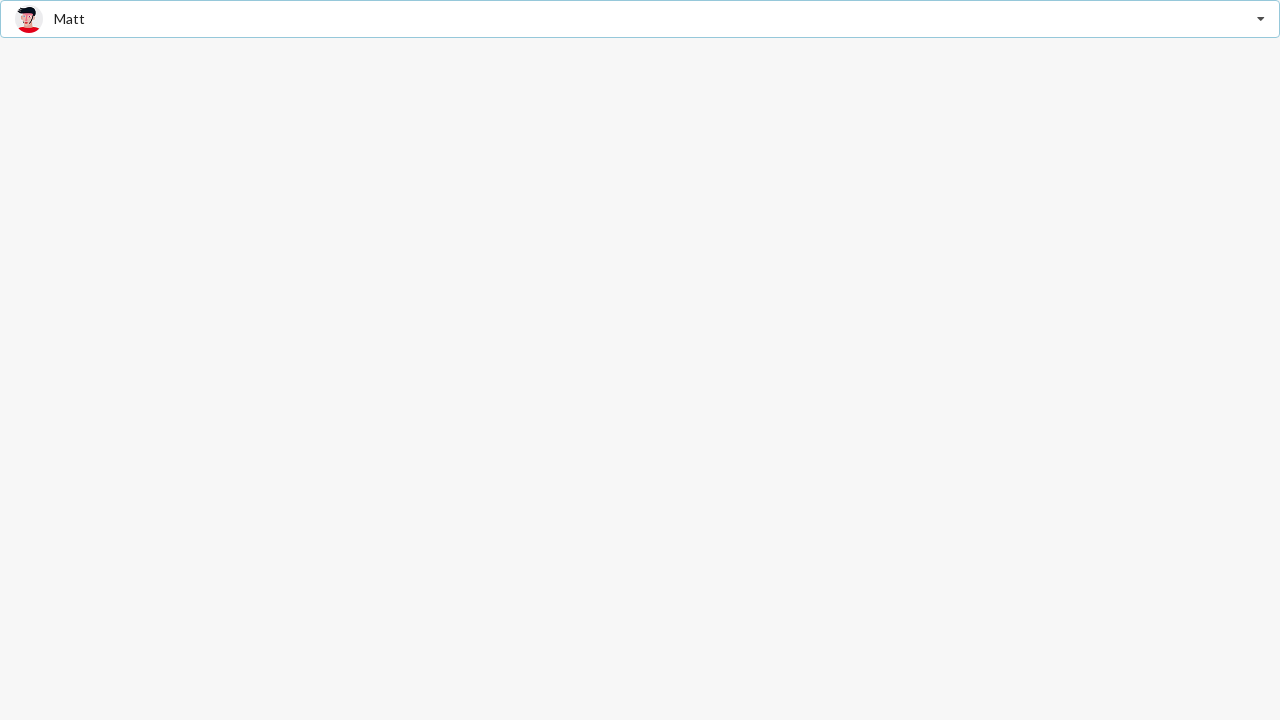